Tests drag and drop functionality on the jQuery UI draggable demo page by switching to an iframe and dragging an element by a specified offset.

Starting URL: https://jqueryui.com/draggable/

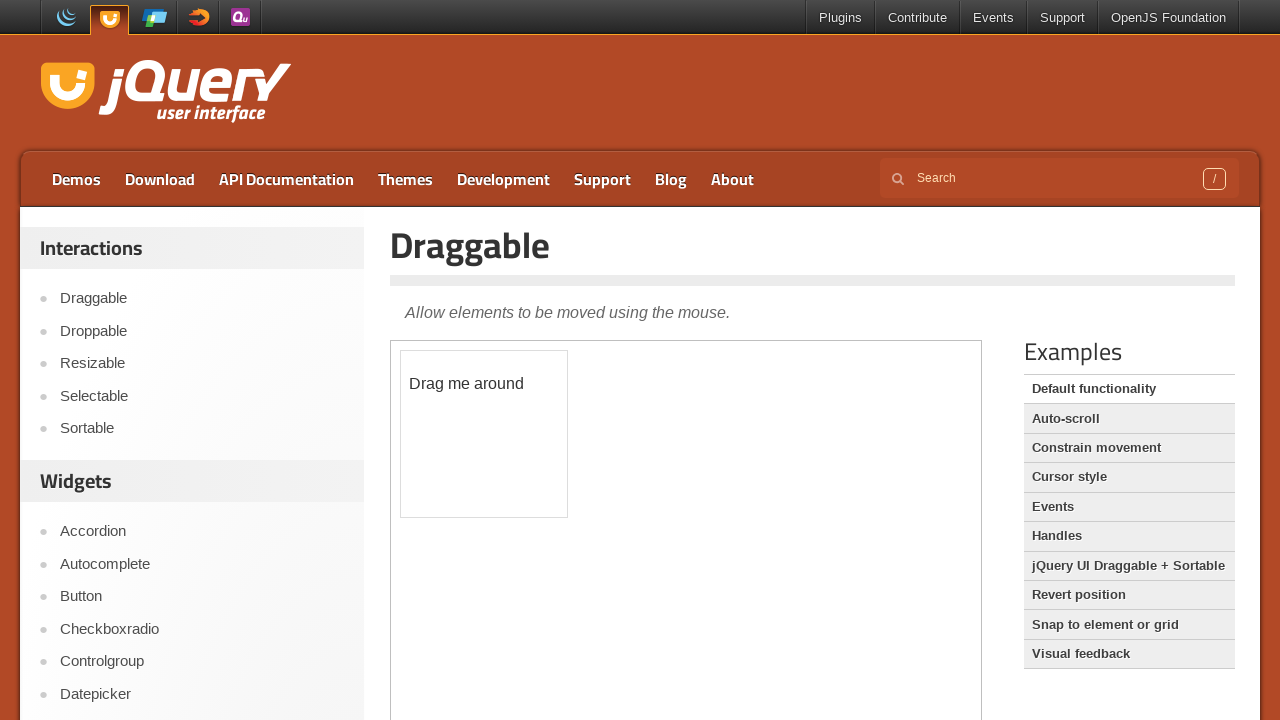

Located the demo iframe
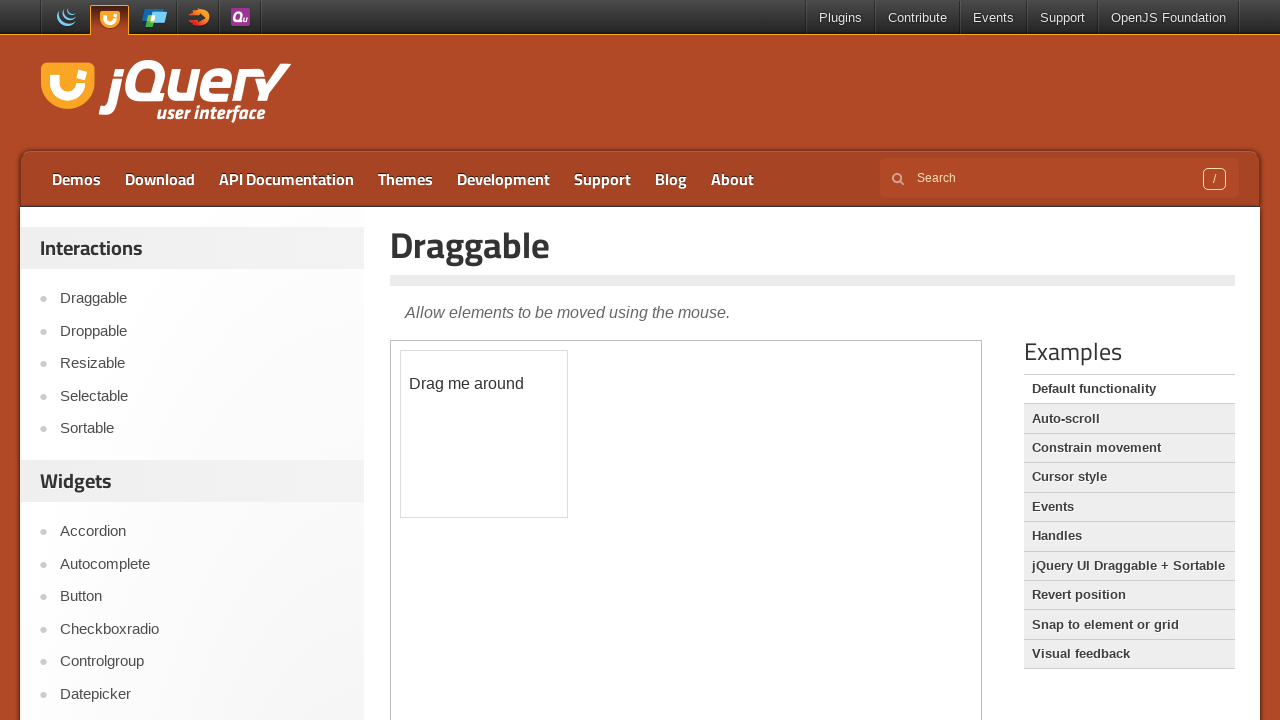

Located the draggable element within the iframe
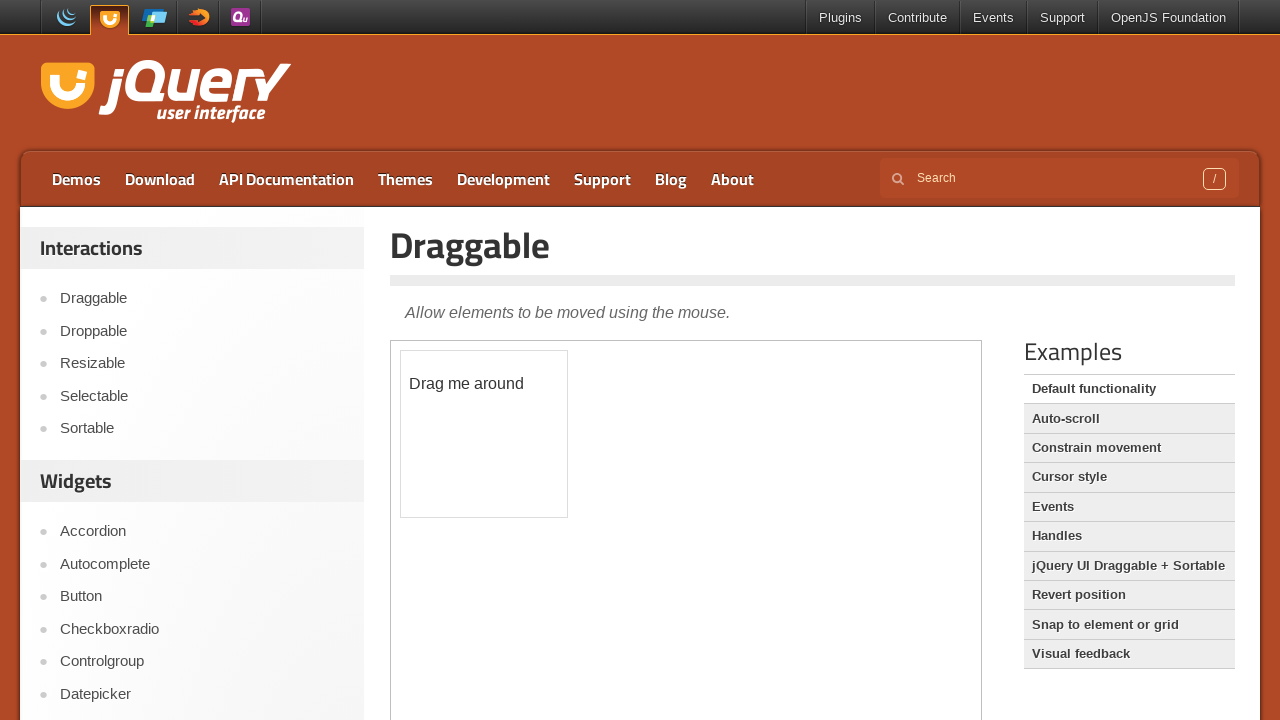

Draggable element is now visible
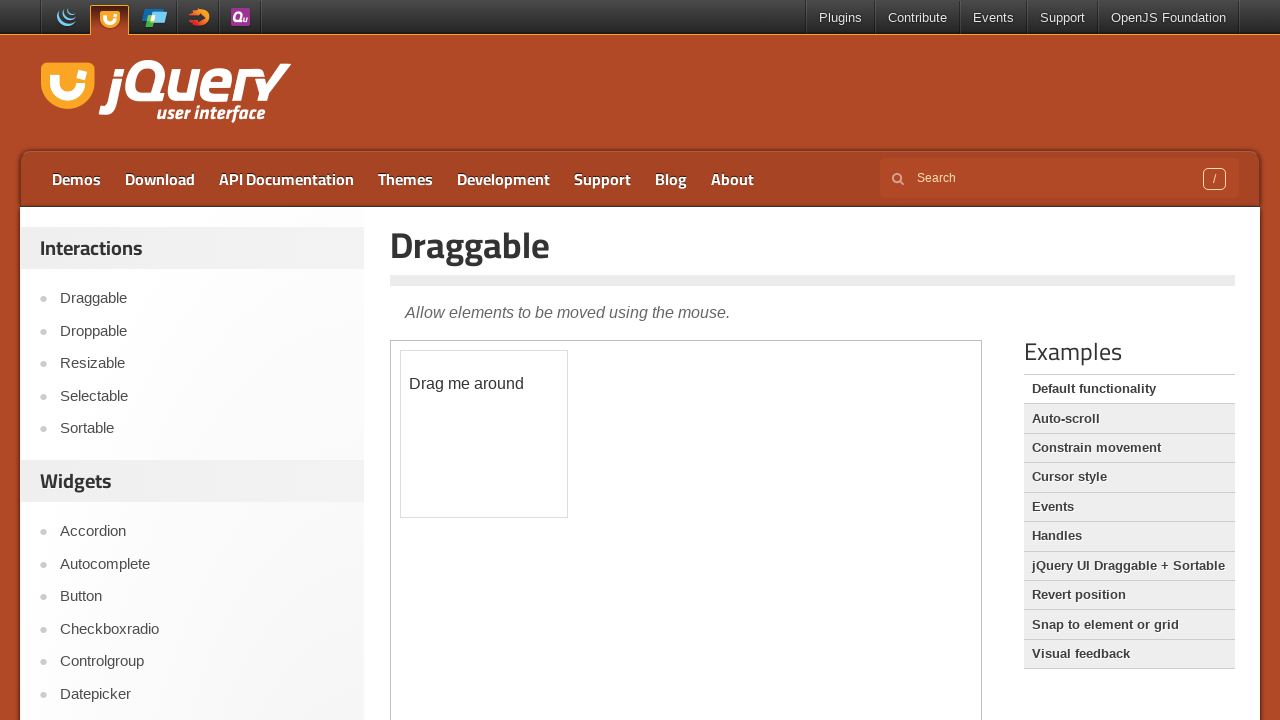

Retrieved bounding box coordinates of draggable element
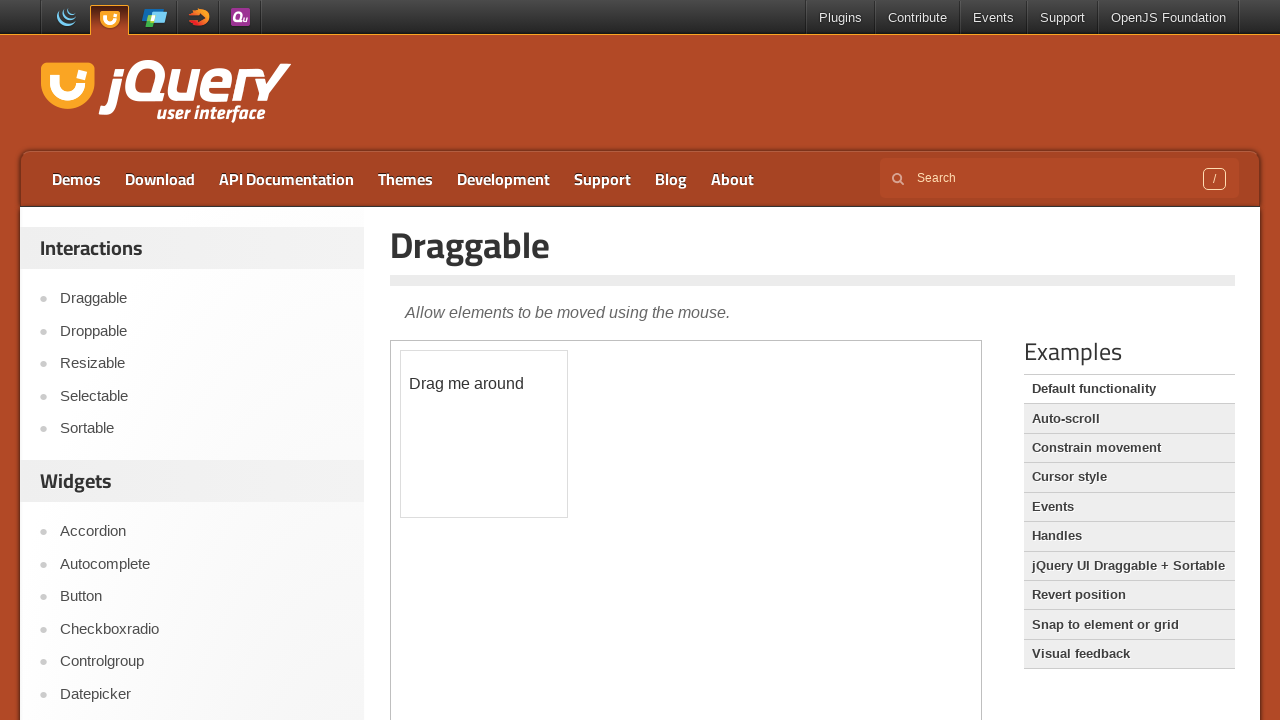

Moved mouse to center of draggable element at (484, 434)
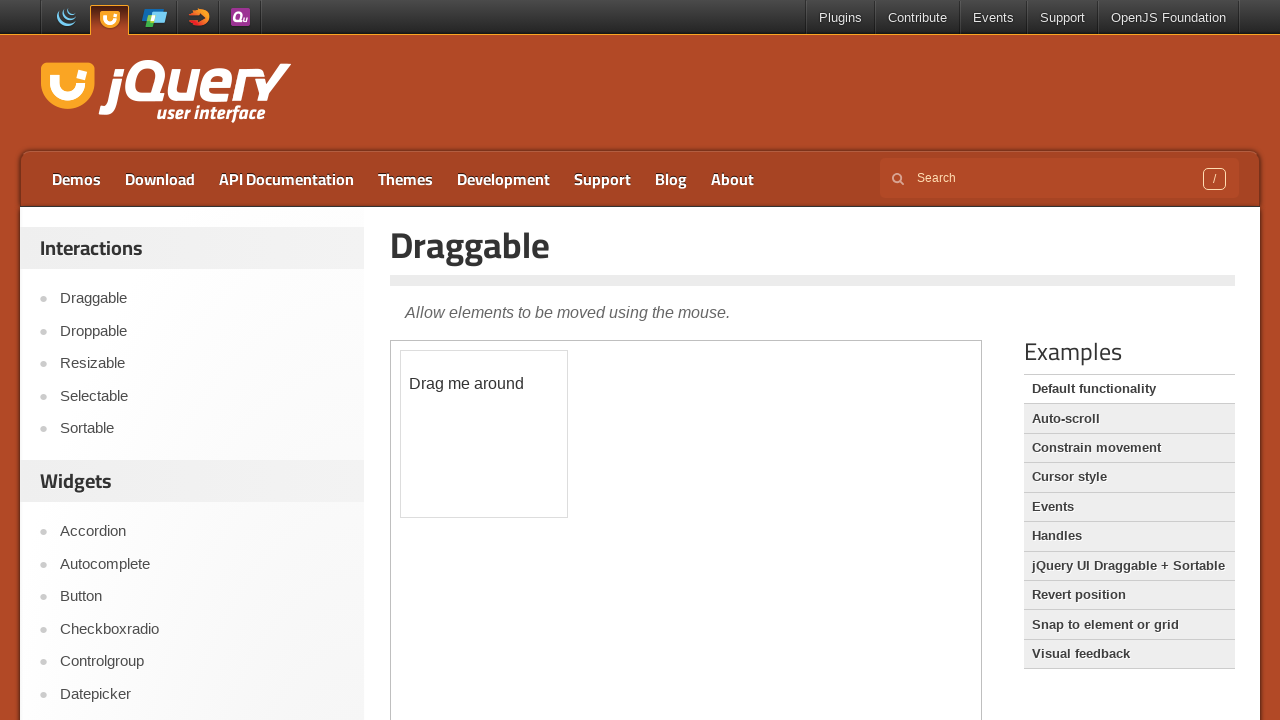

Pressed mouse button down to start drag at (484, 434)
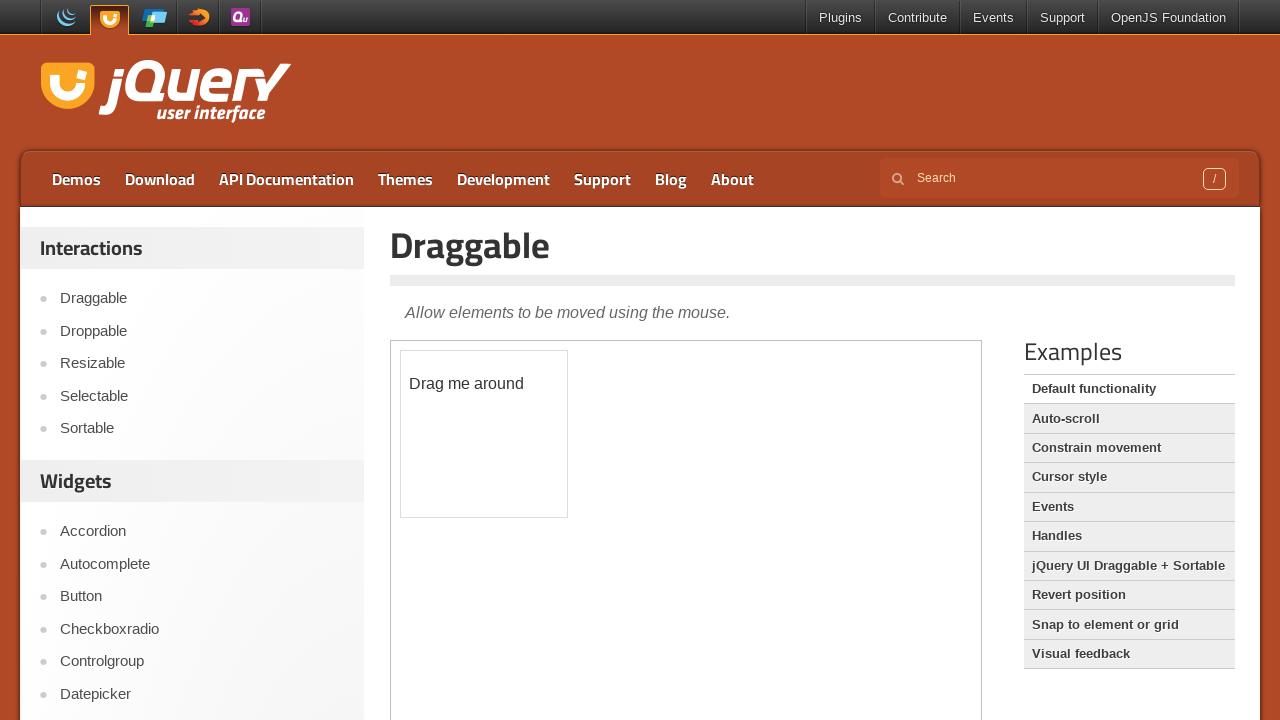

Dragged element 262px right and 37px down at (746, 471)
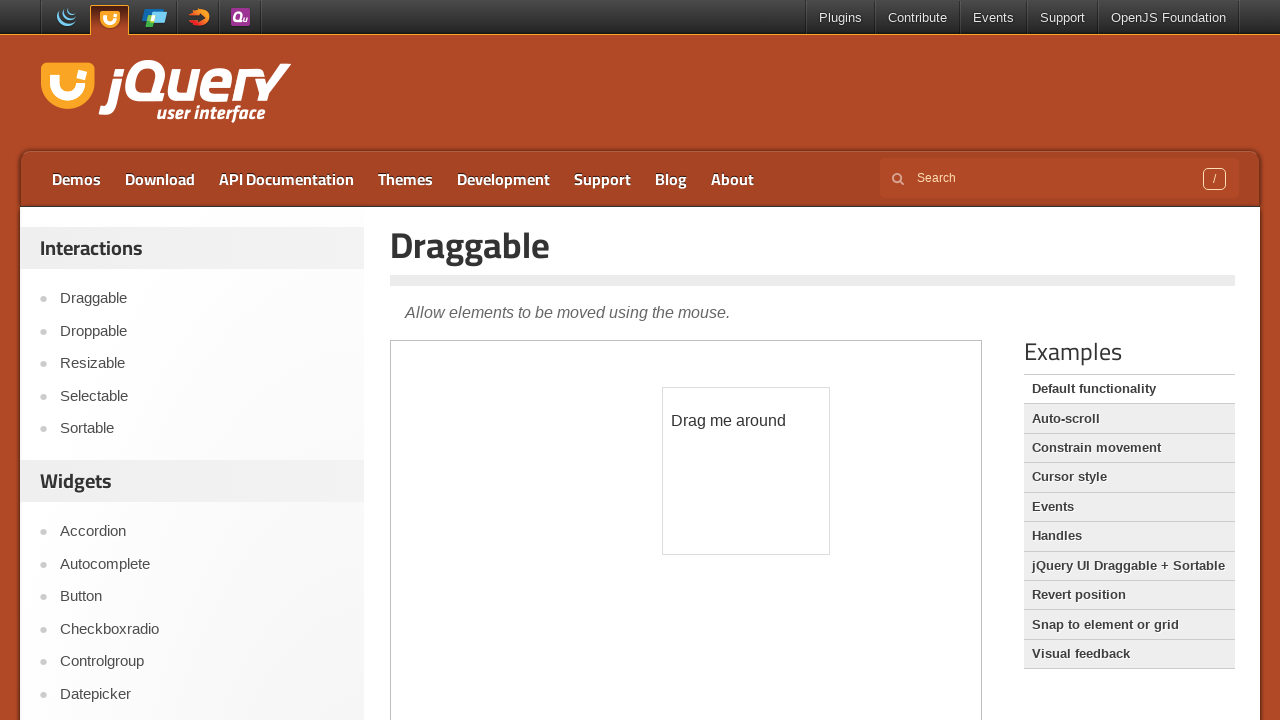

Released mouse button to complete drag operation at (746, 471)
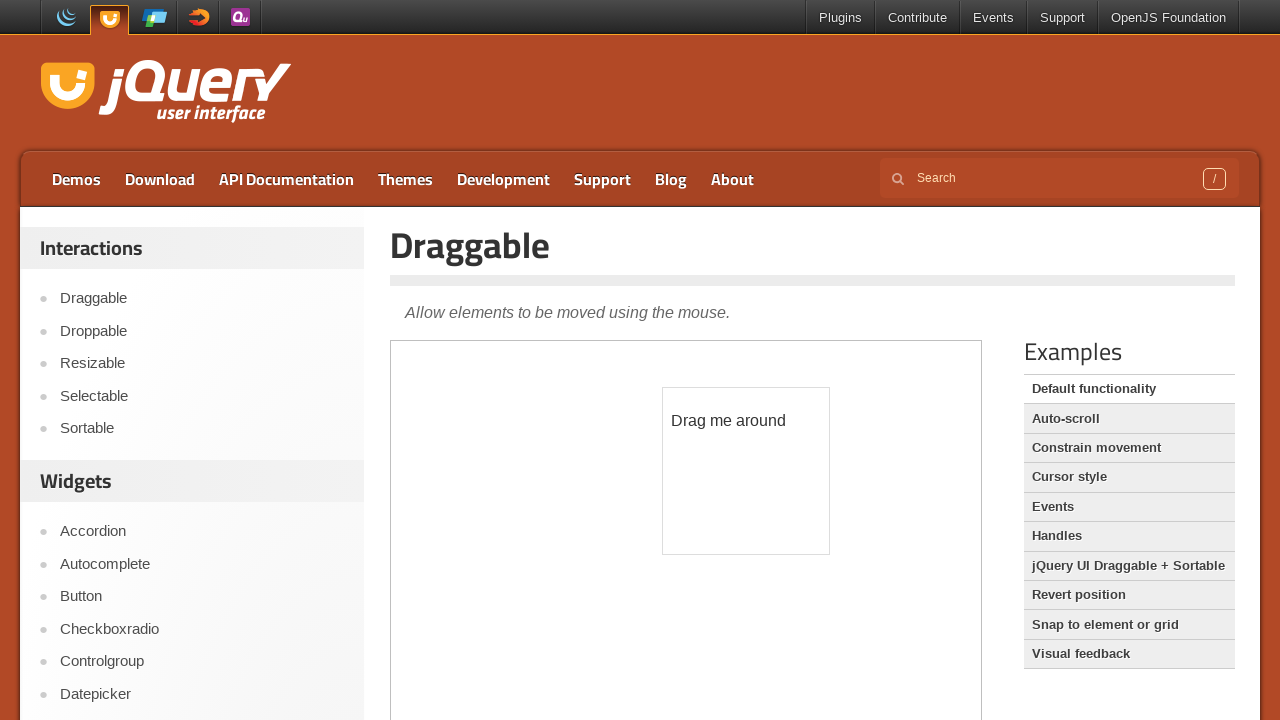

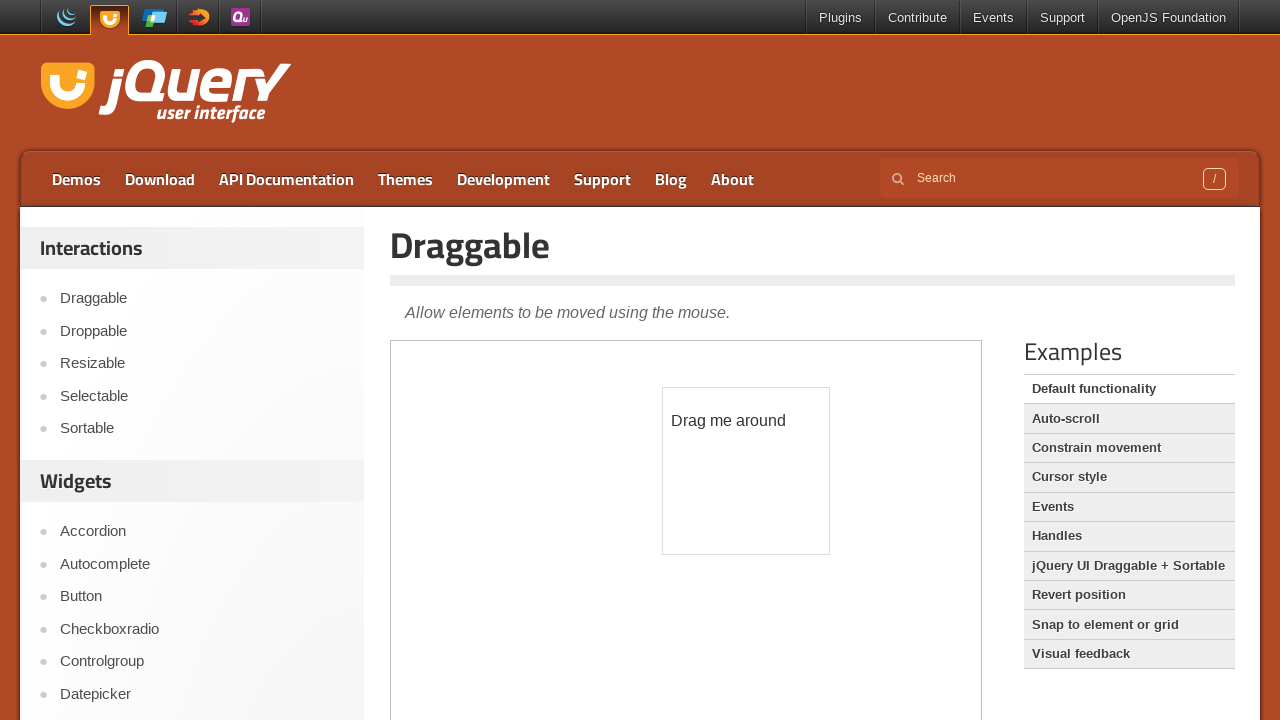